Opens the SpiceJet website homepage - a simple navigation test to verify the page loads

Starting URL: https://www.spicejet.com/

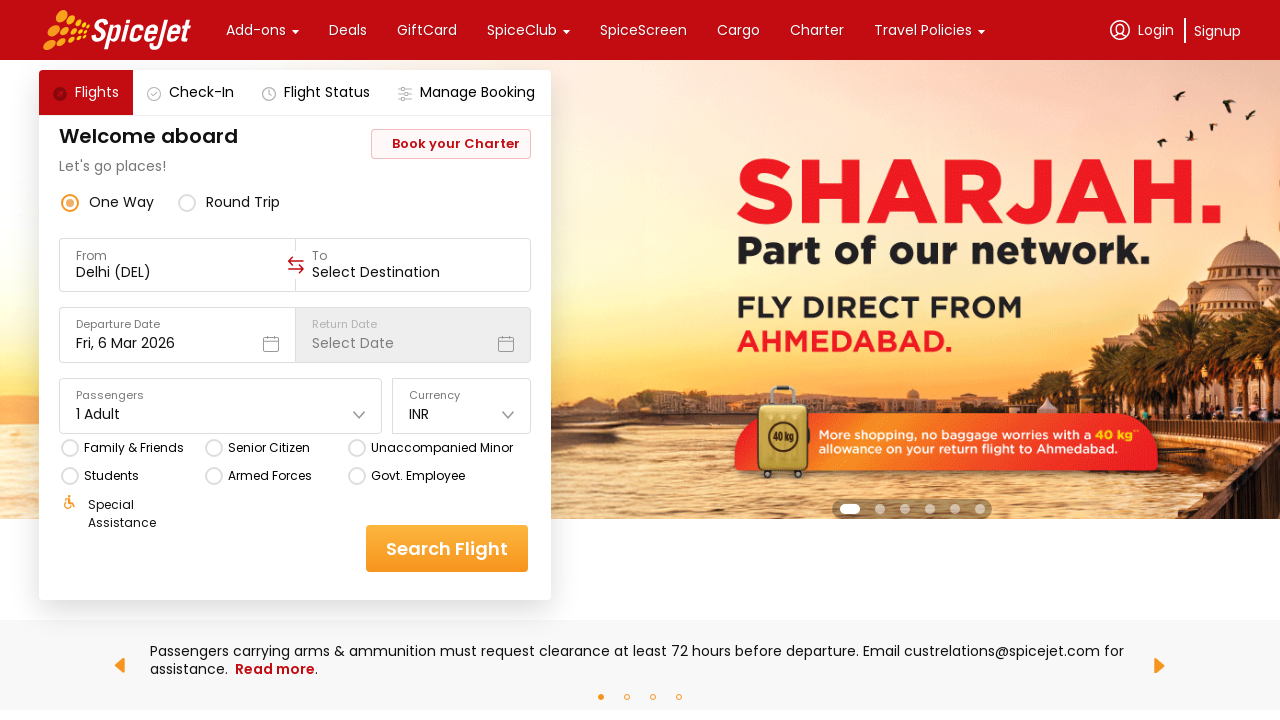

SpiceJet homepage loaded - DOM content ready
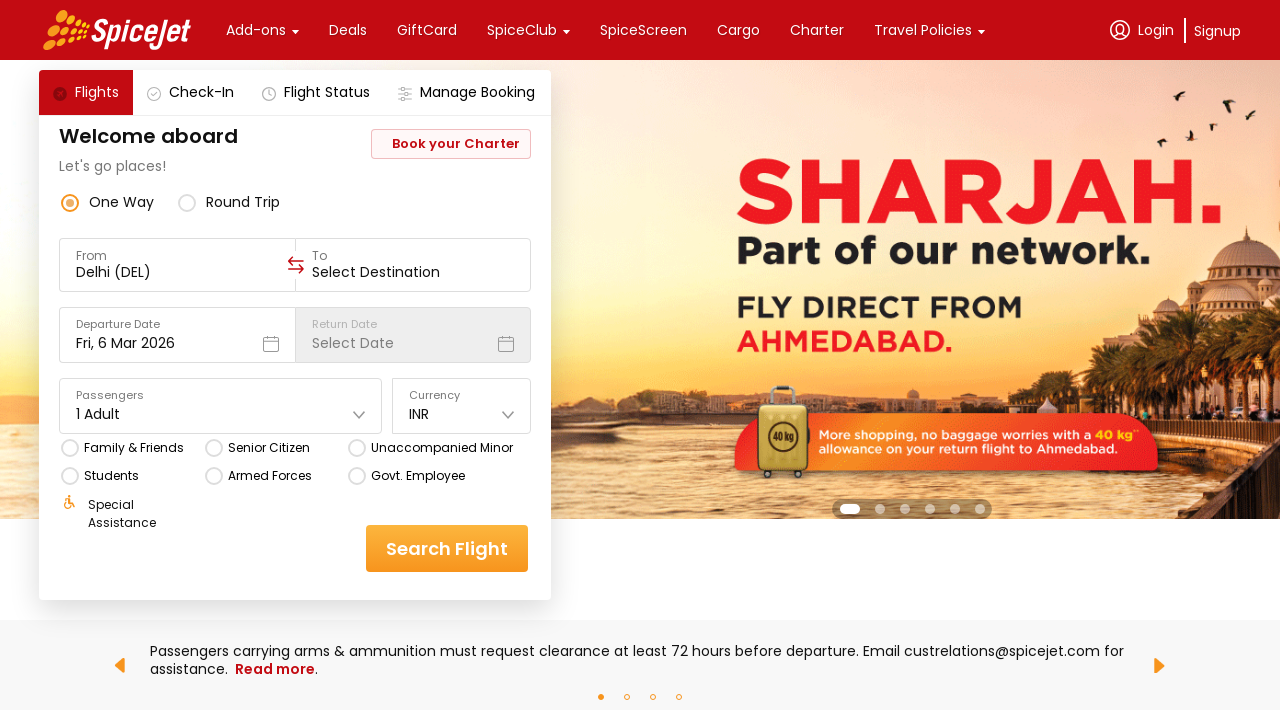

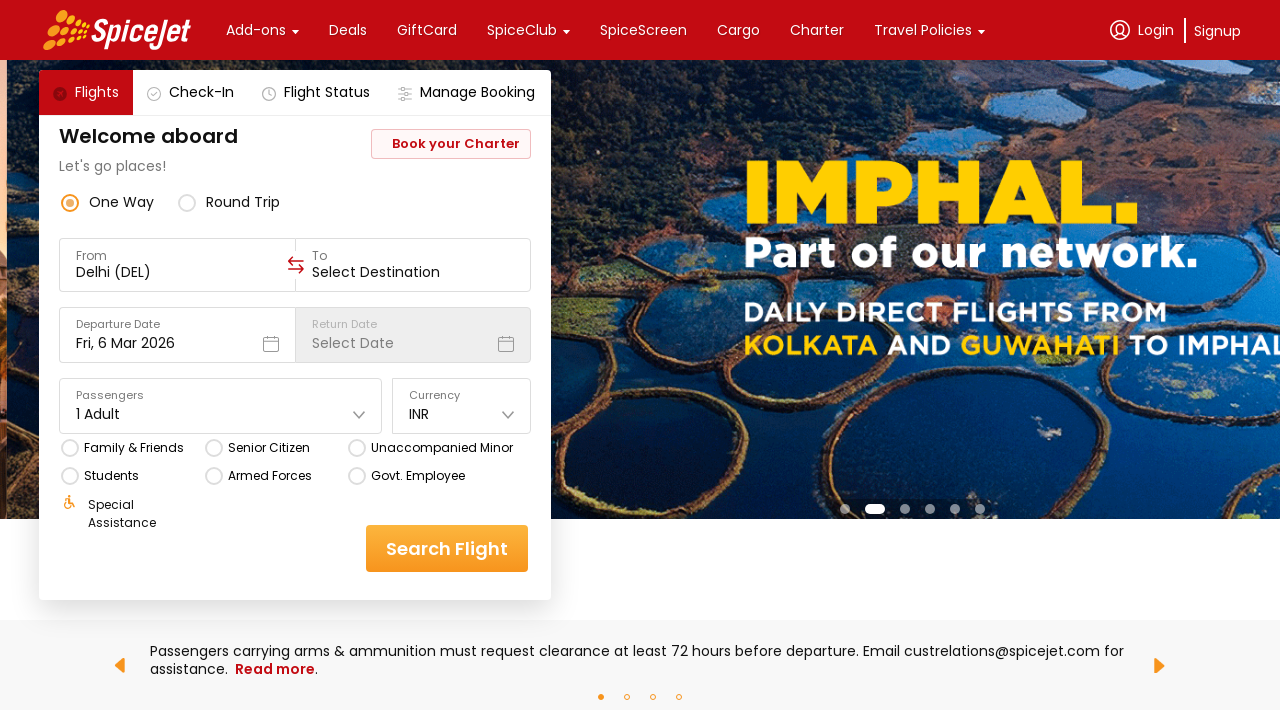